Solves a math problem by reading two numbers from the page, calculating their sum, and selecting the result from a dropdown menu before submitting

Starting URL: https://suninjuly.github.io/selects2.html

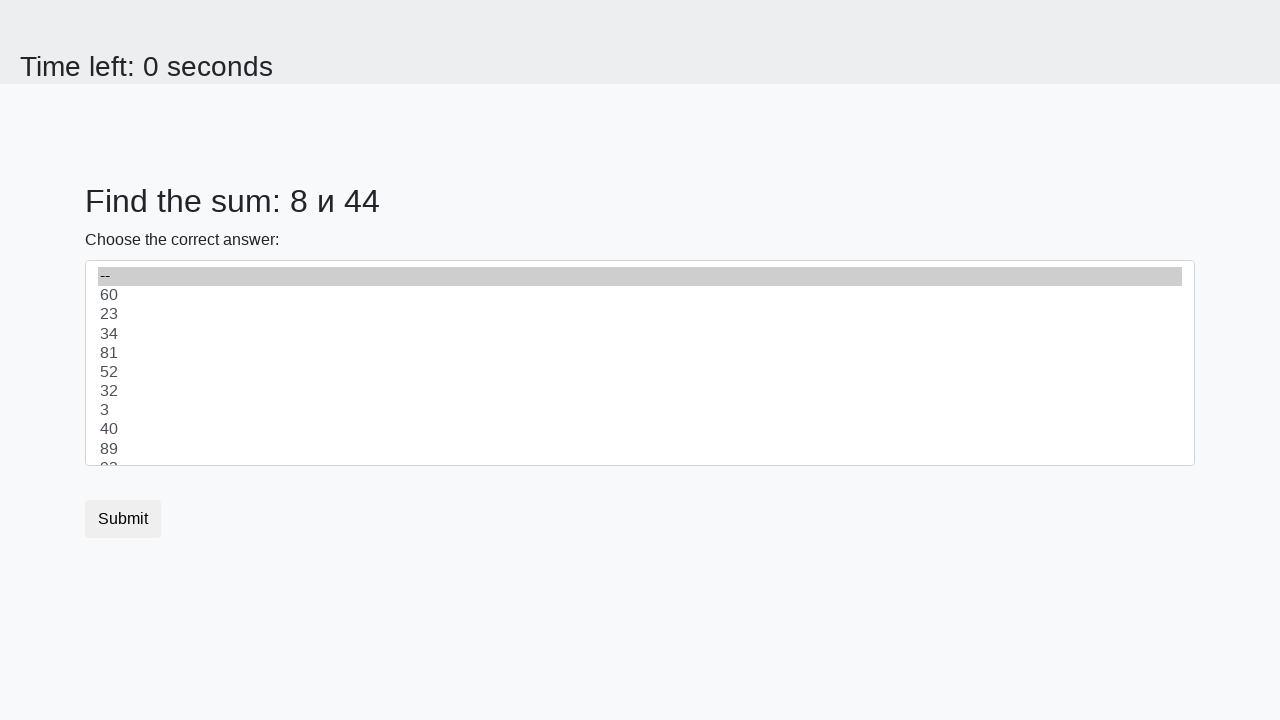

Retrieved first number from page
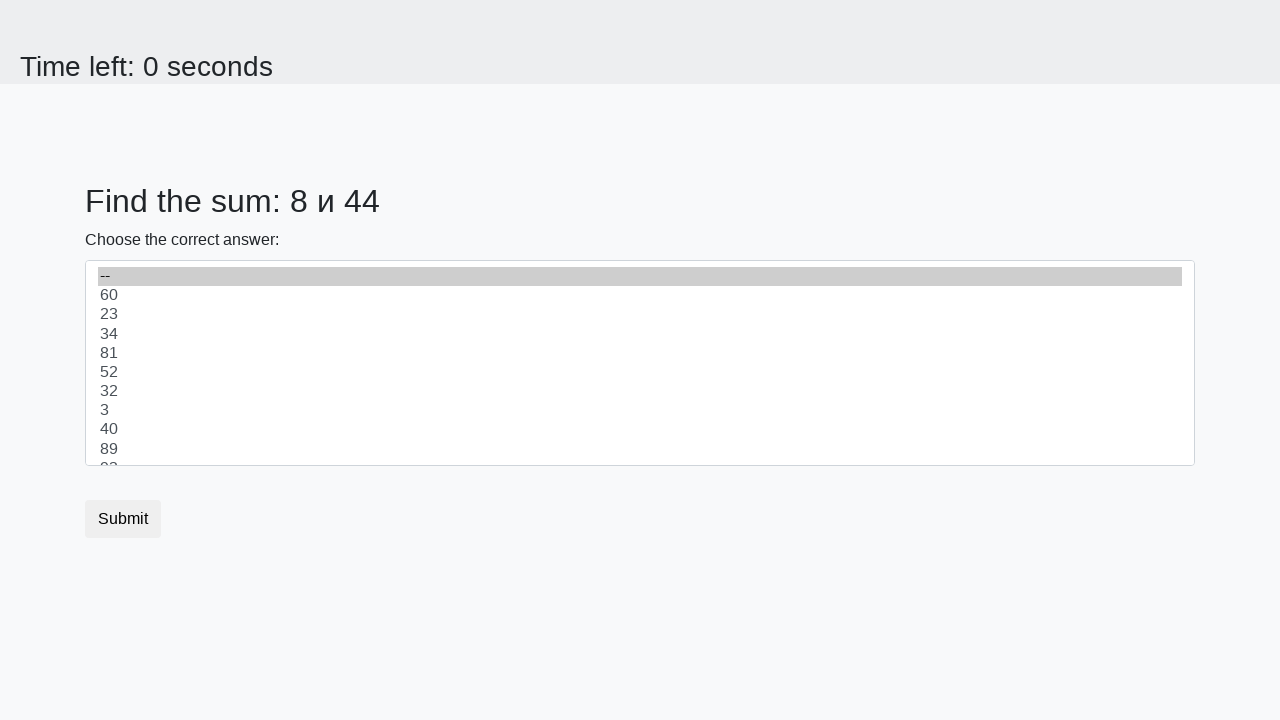

Retrieved second number from page
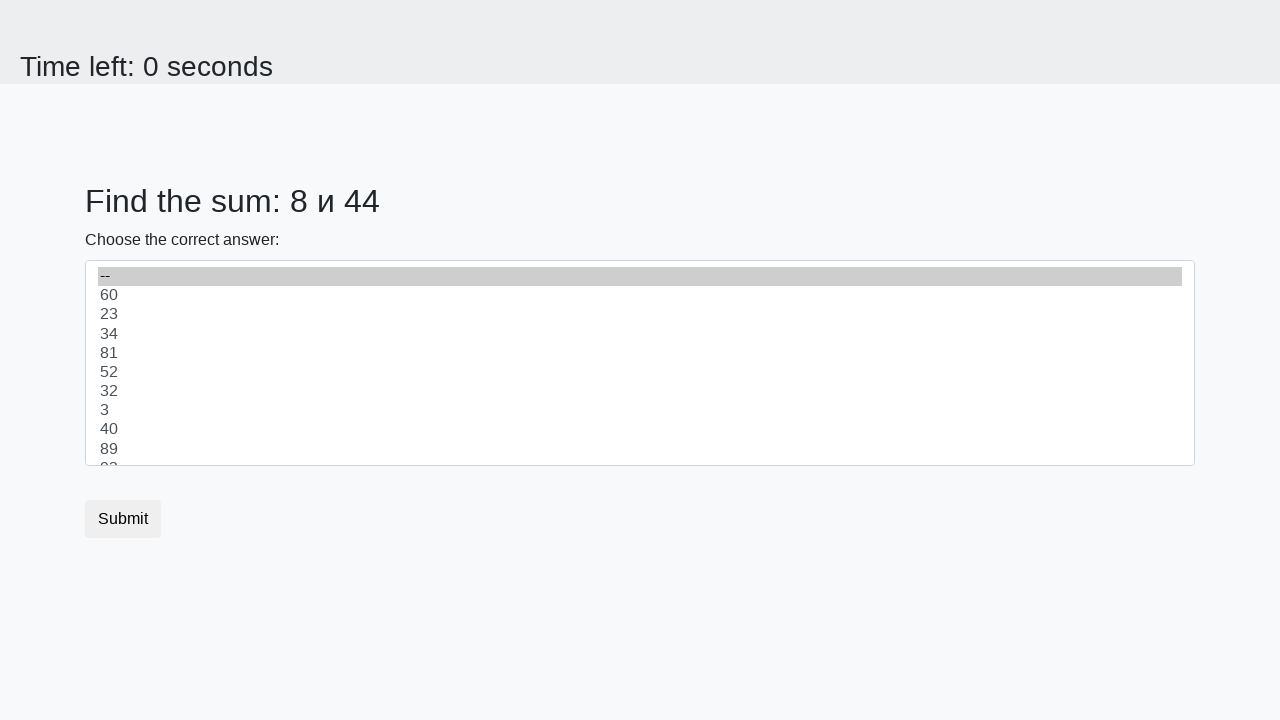

Calculated sum: 8 + 44 = 52
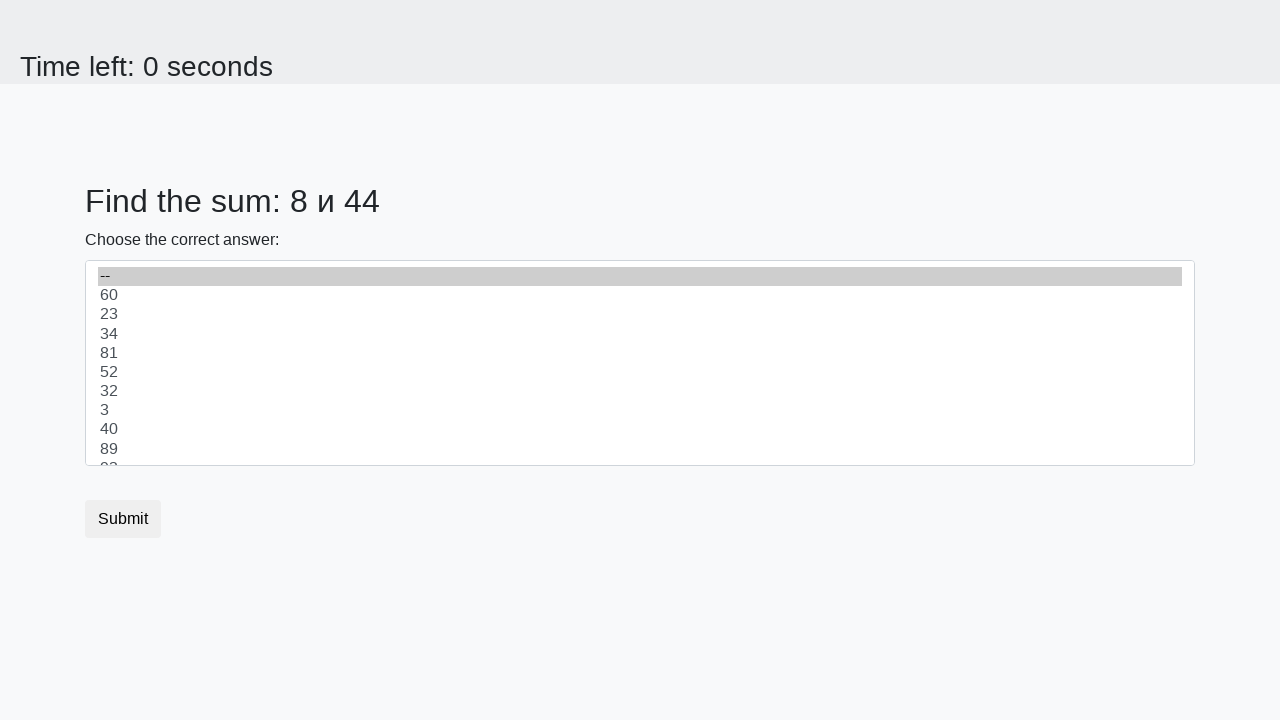

Selected 52 from dropdown menu on select.custom-select
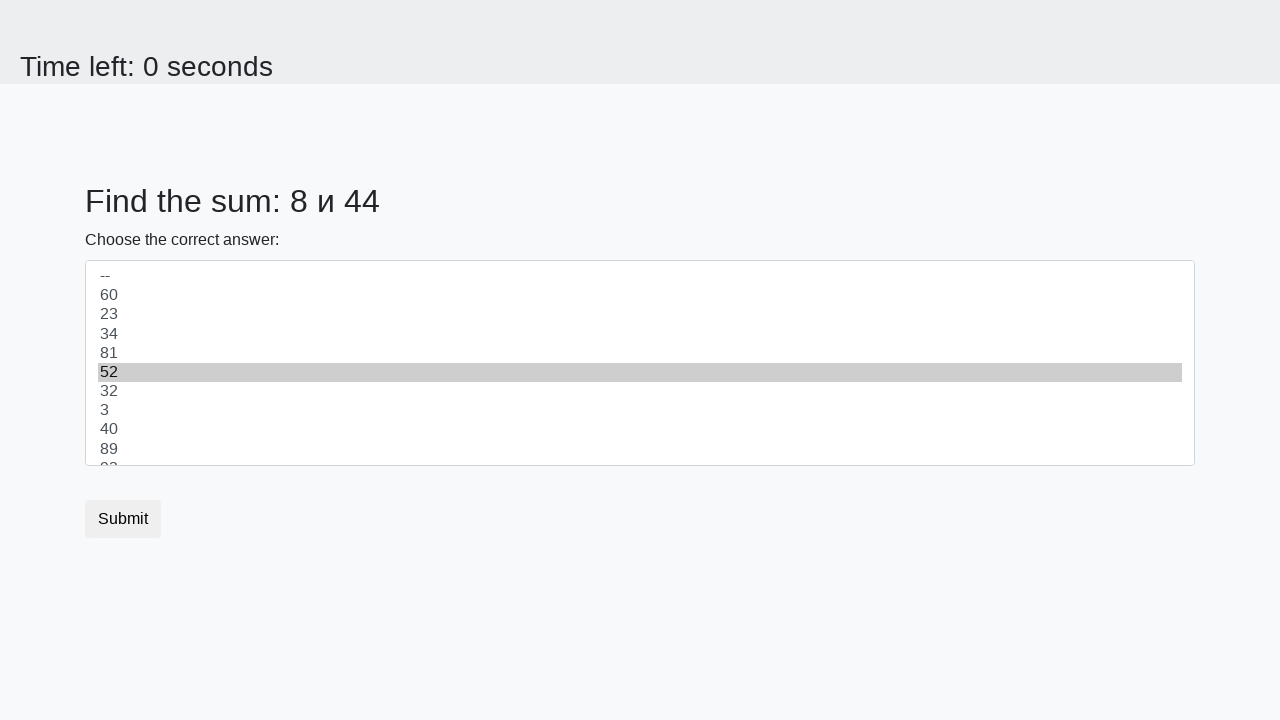

Clicked submit button to complete the form at (123, 519) on button.btn
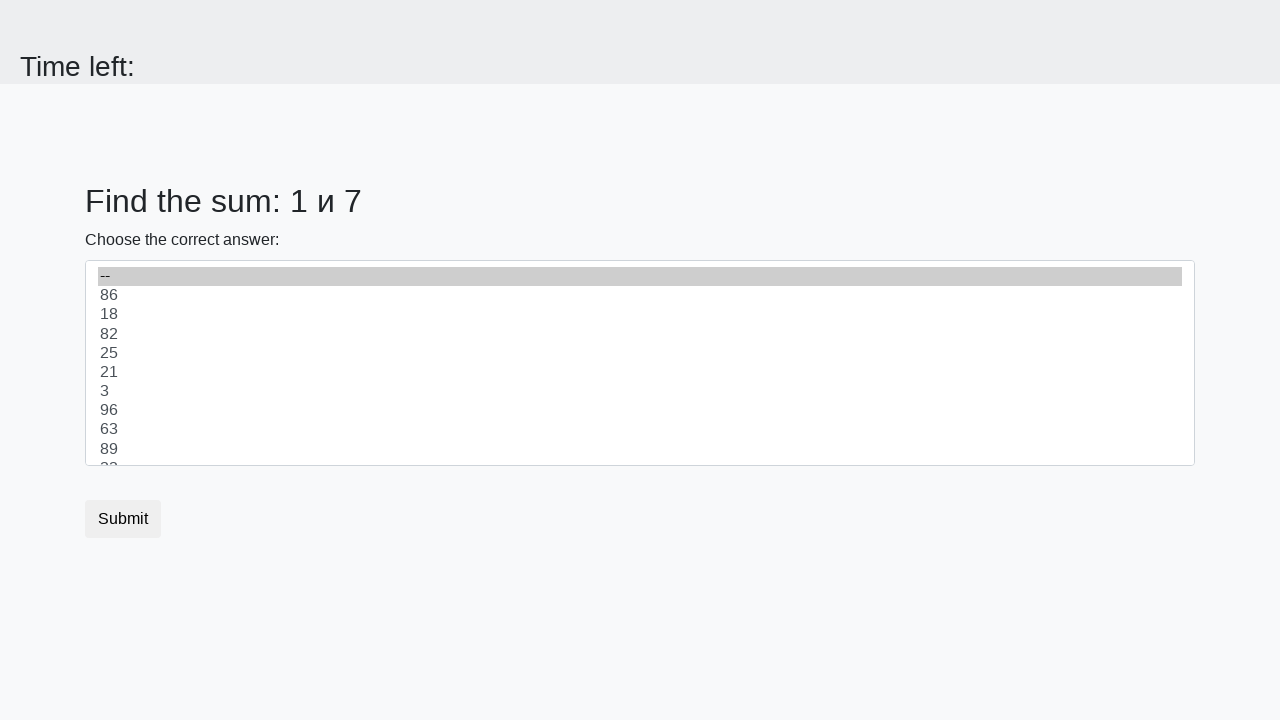

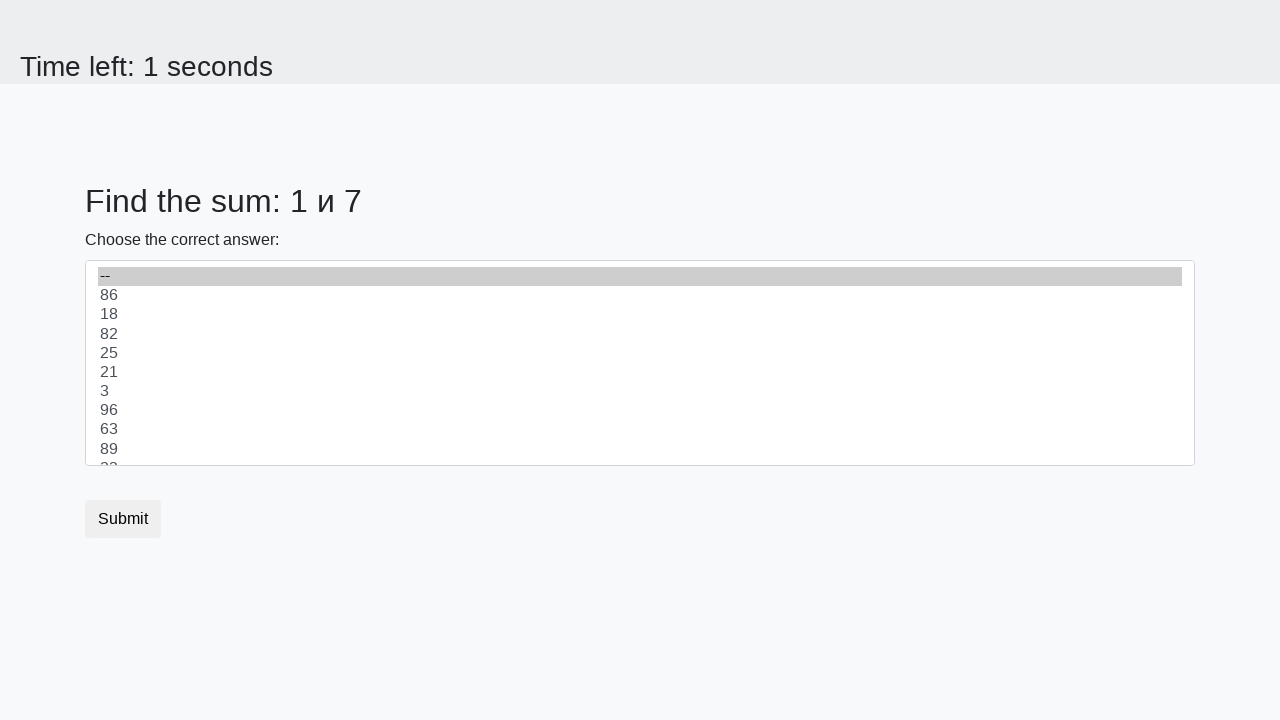